Tests highlighting an element on a page by finding an element by ID and applying a temporary red dashed border style using JavaScript execution.

Starting URL: http://the-internet.herokuapp.com/large

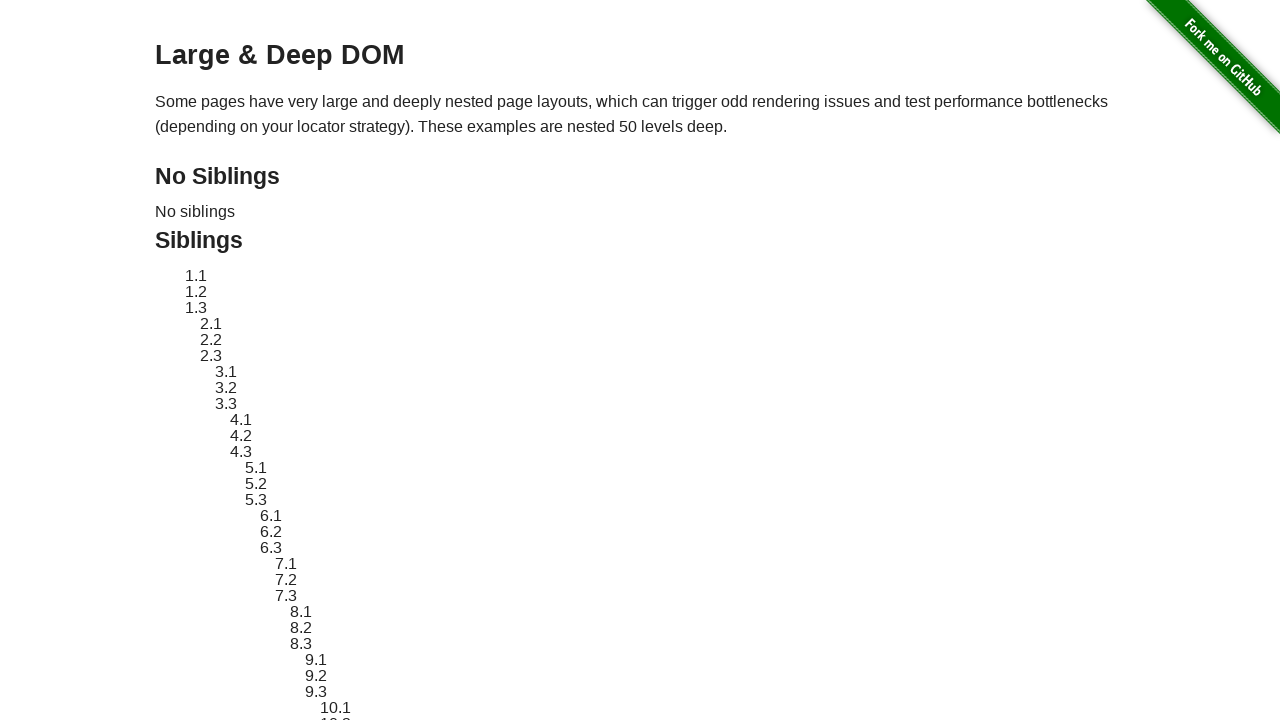

Located element with ID 'sibling-2.3' and waited for it to be ready
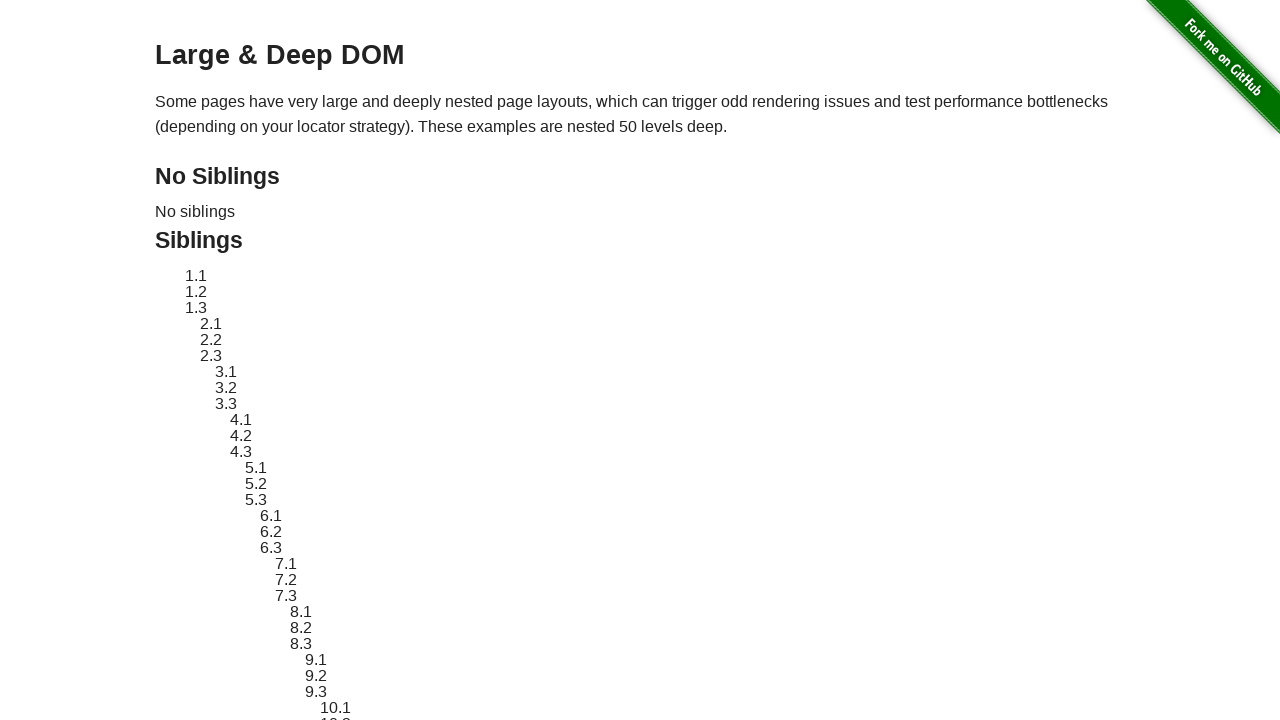

Retrieved original style attribute from target element
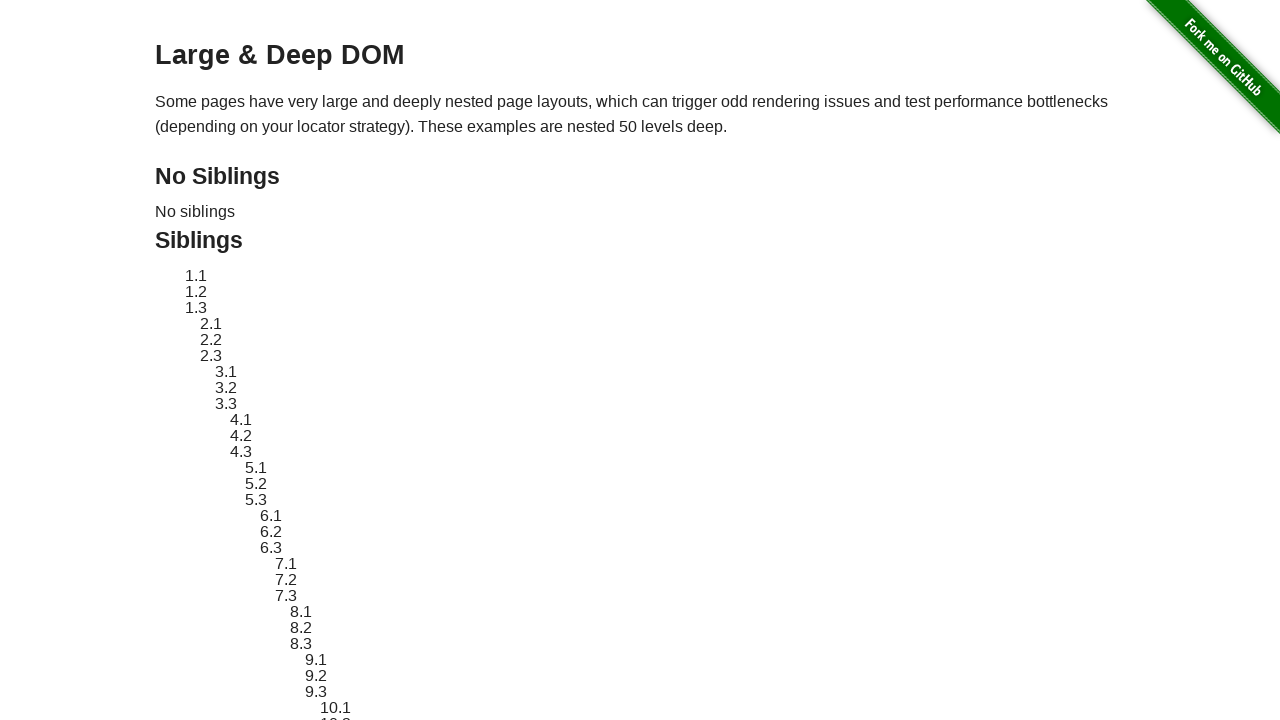

Applied red dashed border highlight style to element
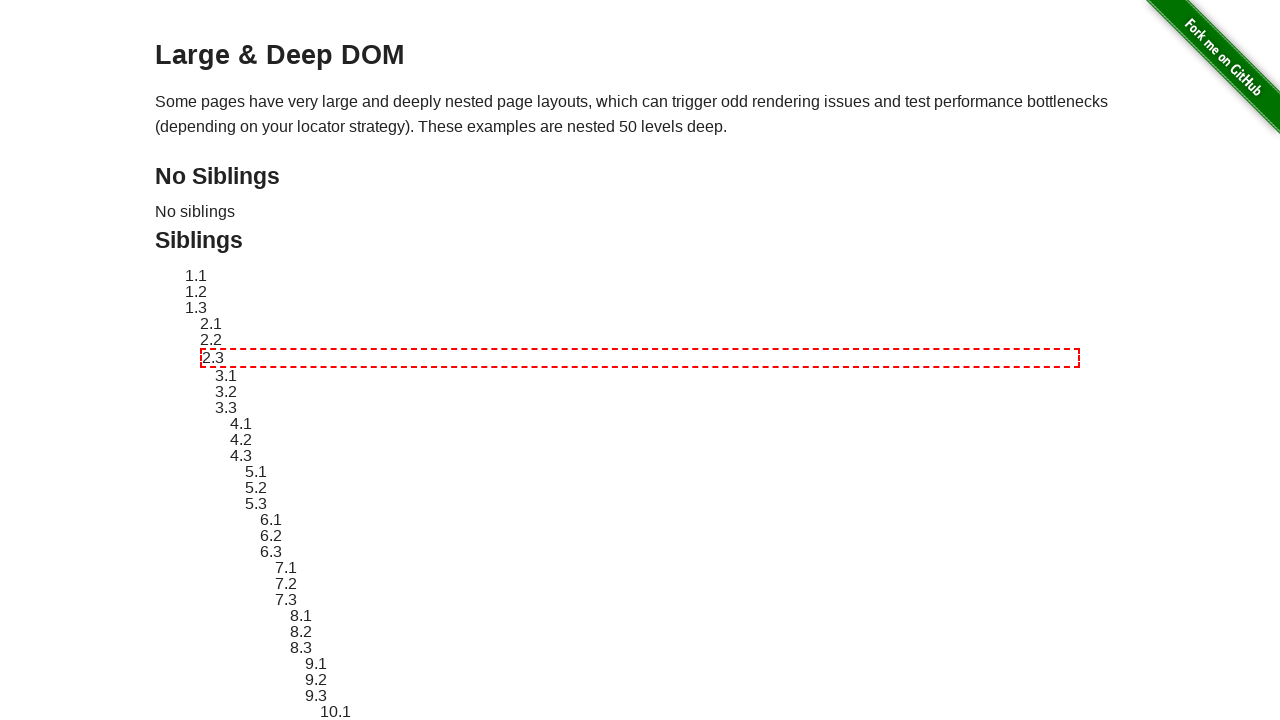

Waited 3 seconds to display the highlight
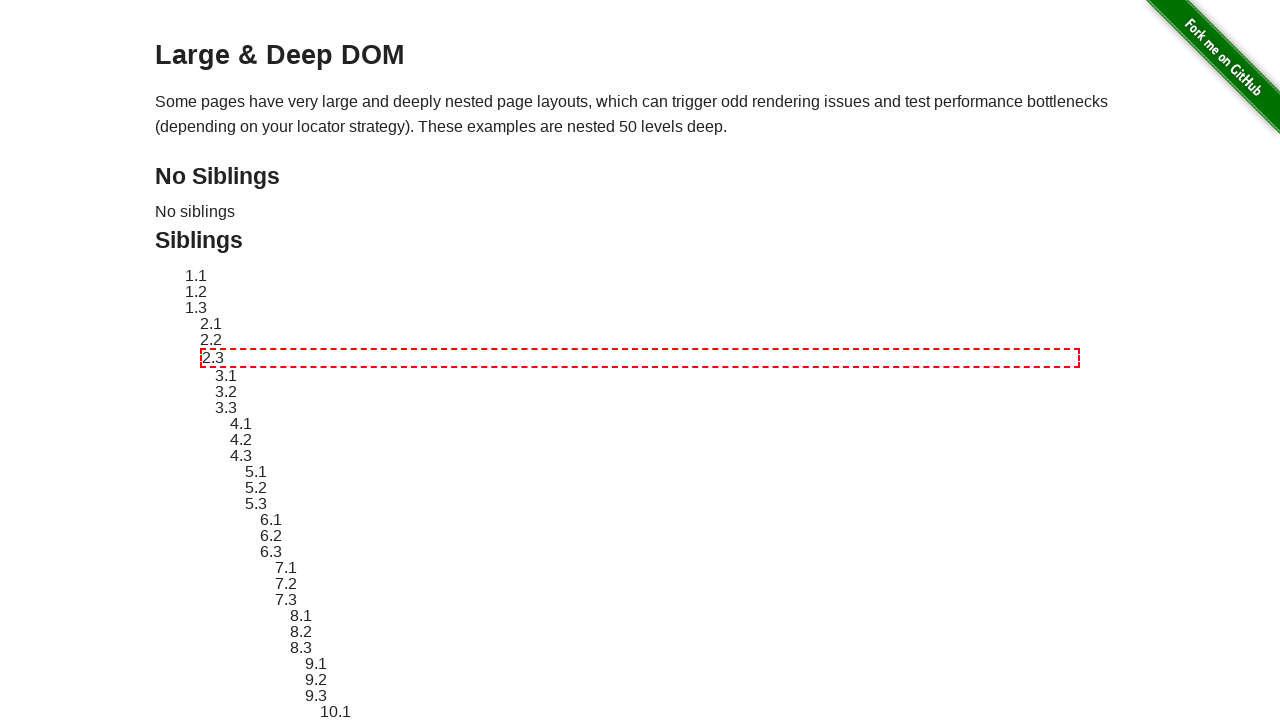

Reverted element style back to original
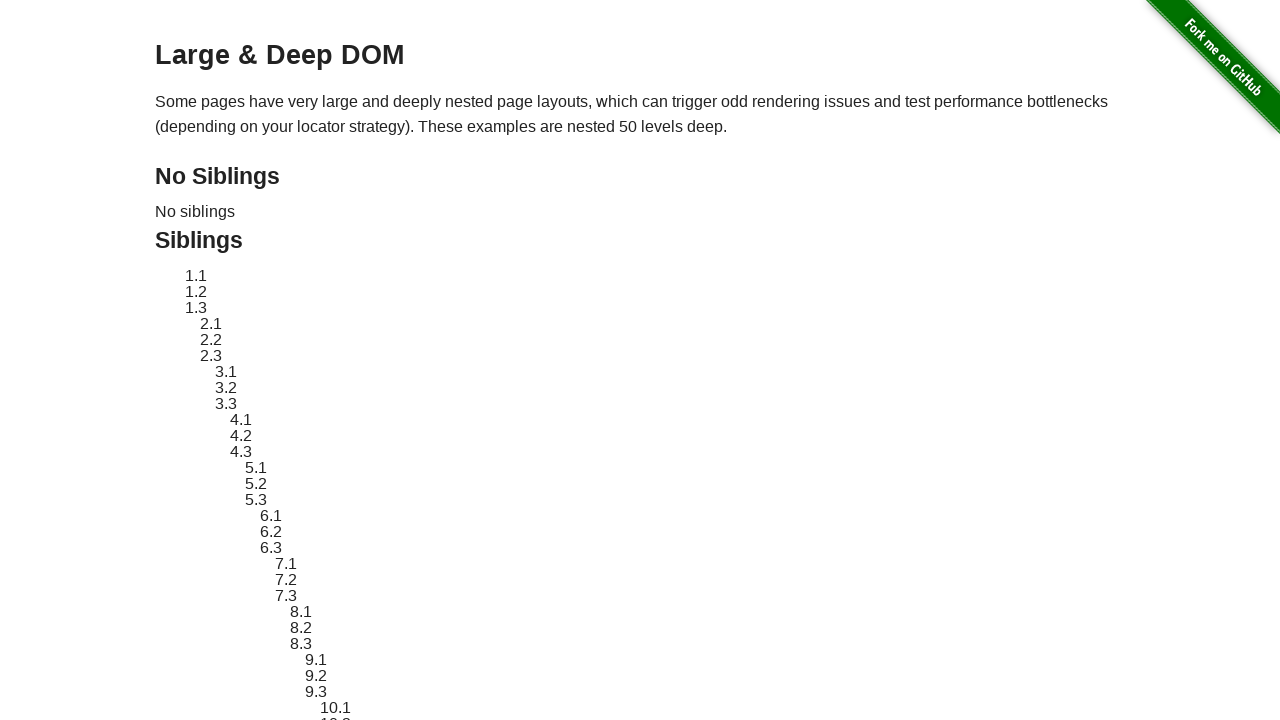

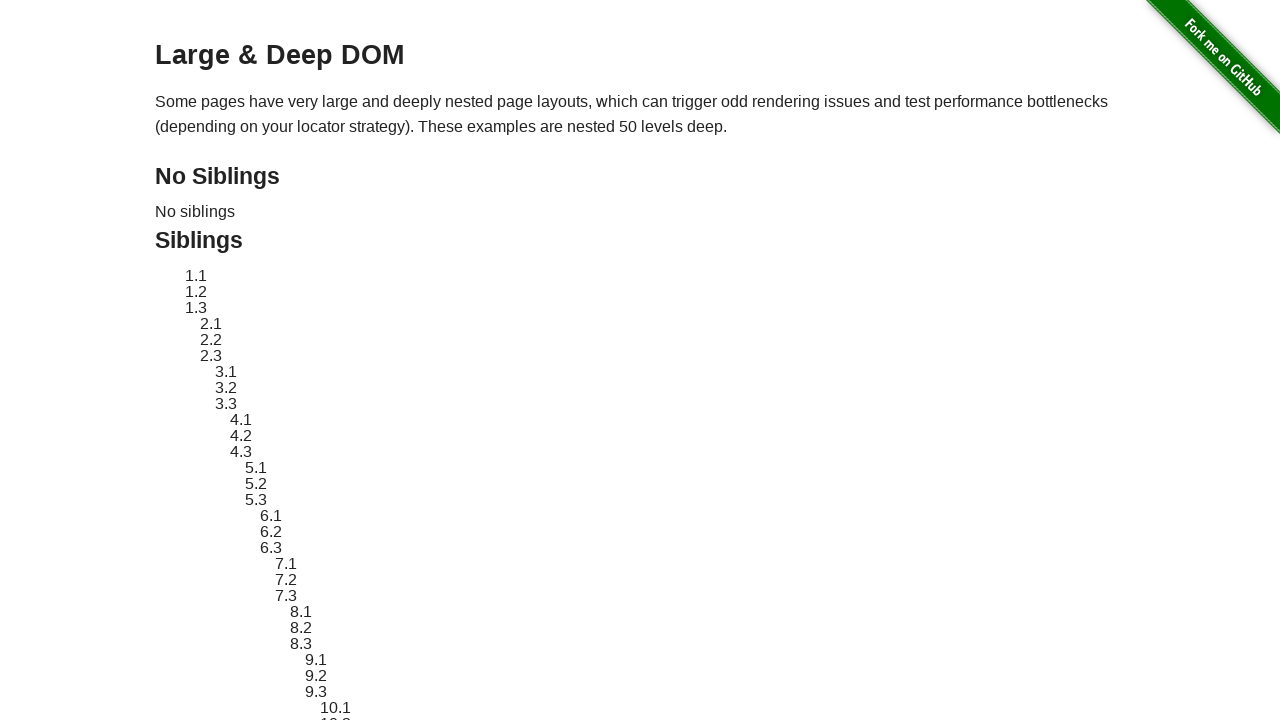